Tests opening a new browser tab by clicking a link, iterating through window handles to find and switch to the new tab, verifying its content, then closing it and returning to the original window.

Starting URL: http://the-internet.herokuapp.com/windows

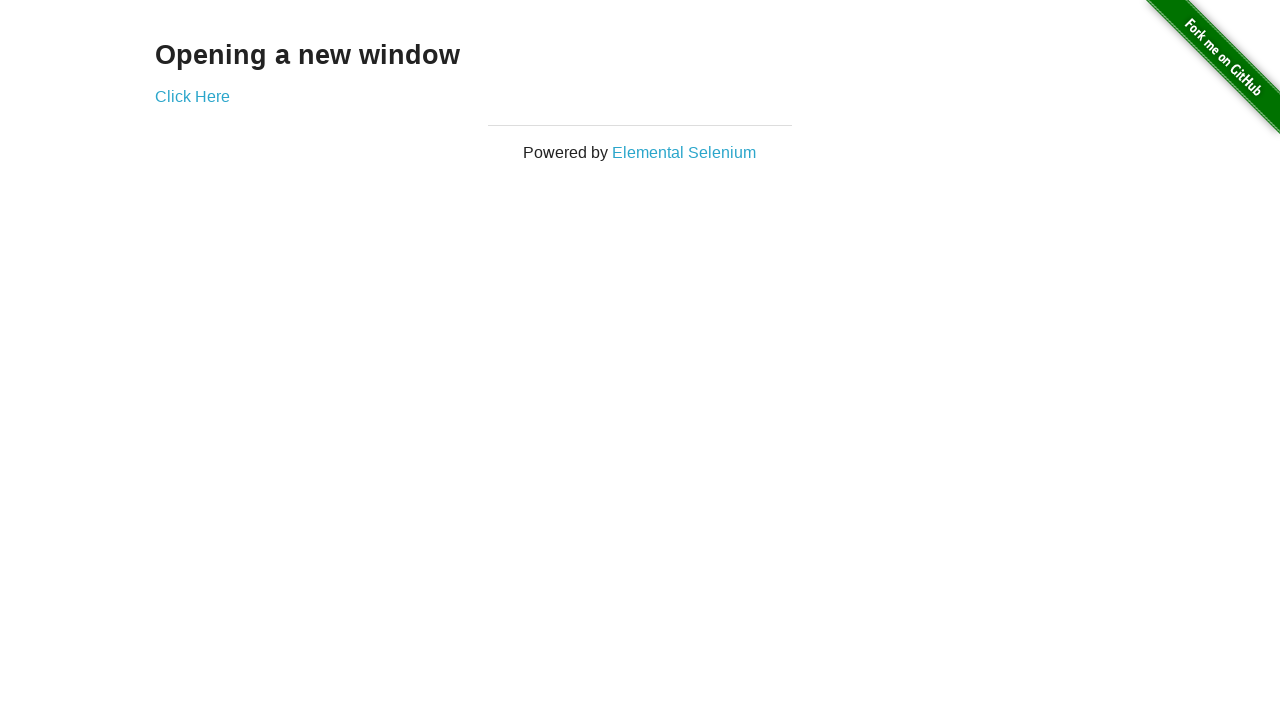

Navigated to http://the-internet.herokuapp.com/windows
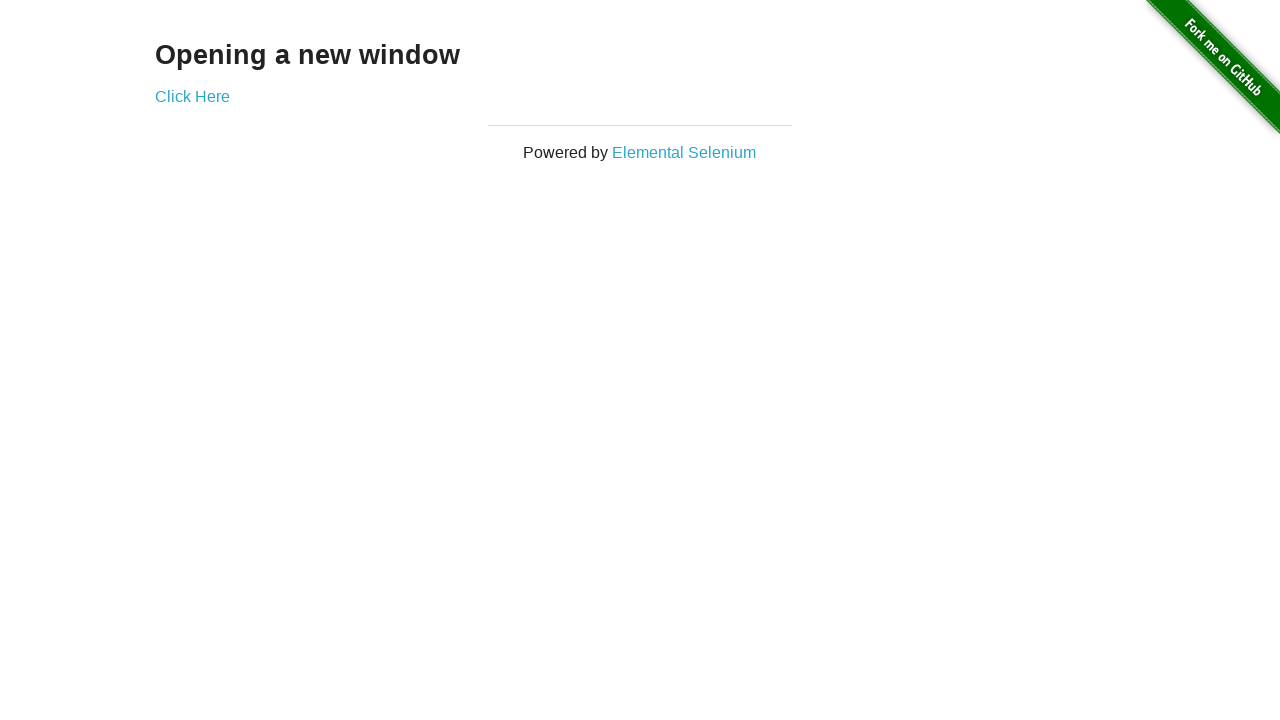

Clicked 'Click Here' link to open a new tab at (192, 96) on text=Click Here
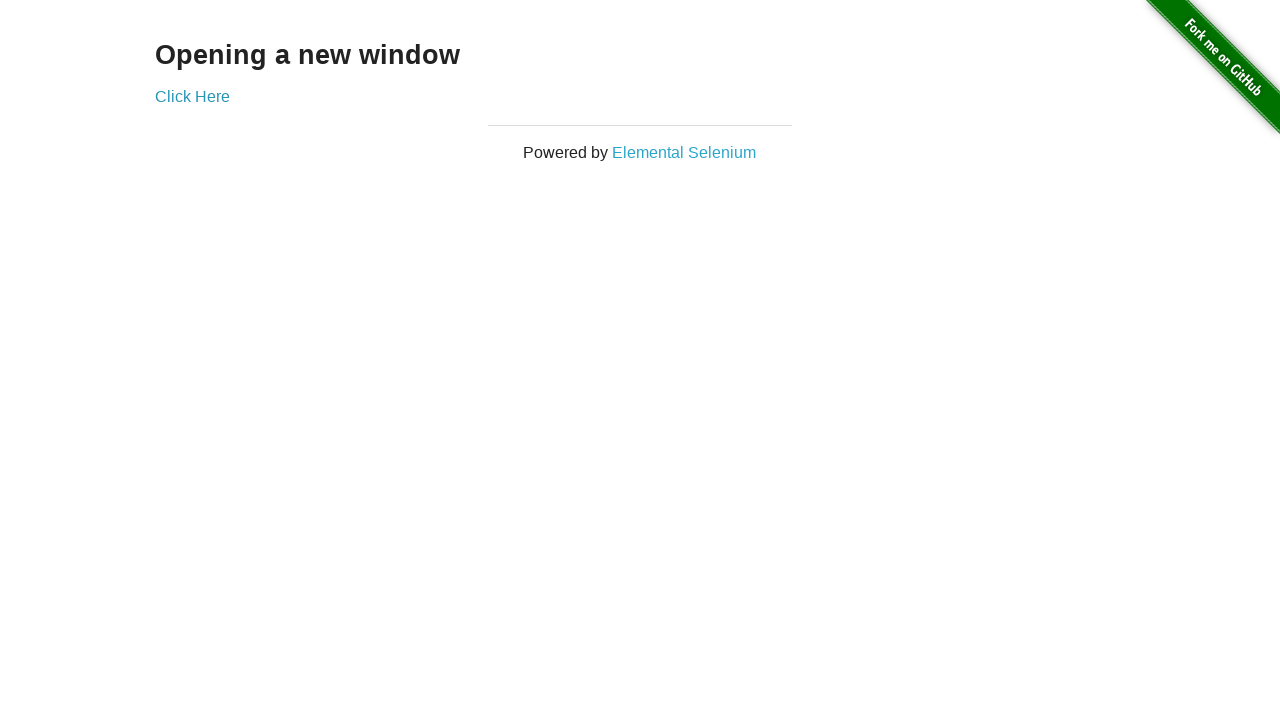

New tab opened and captured
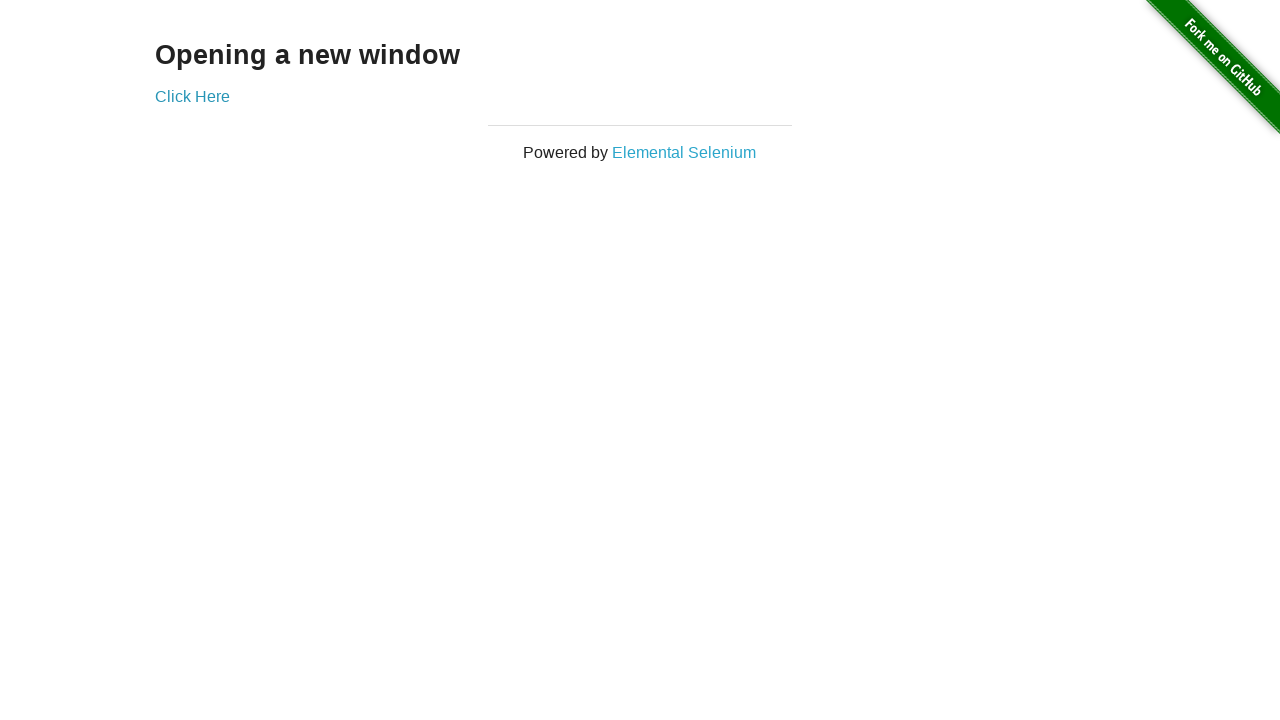

New page loaded successfully
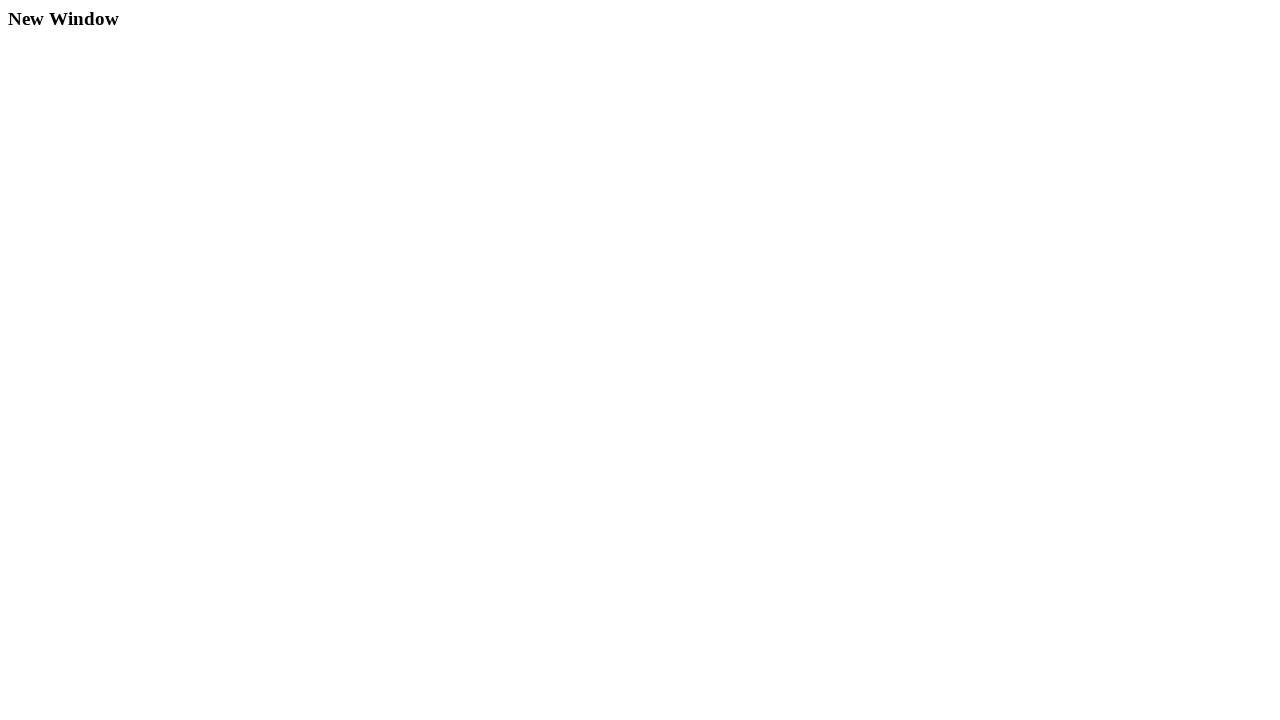

Verified new page content displays 'New Window'
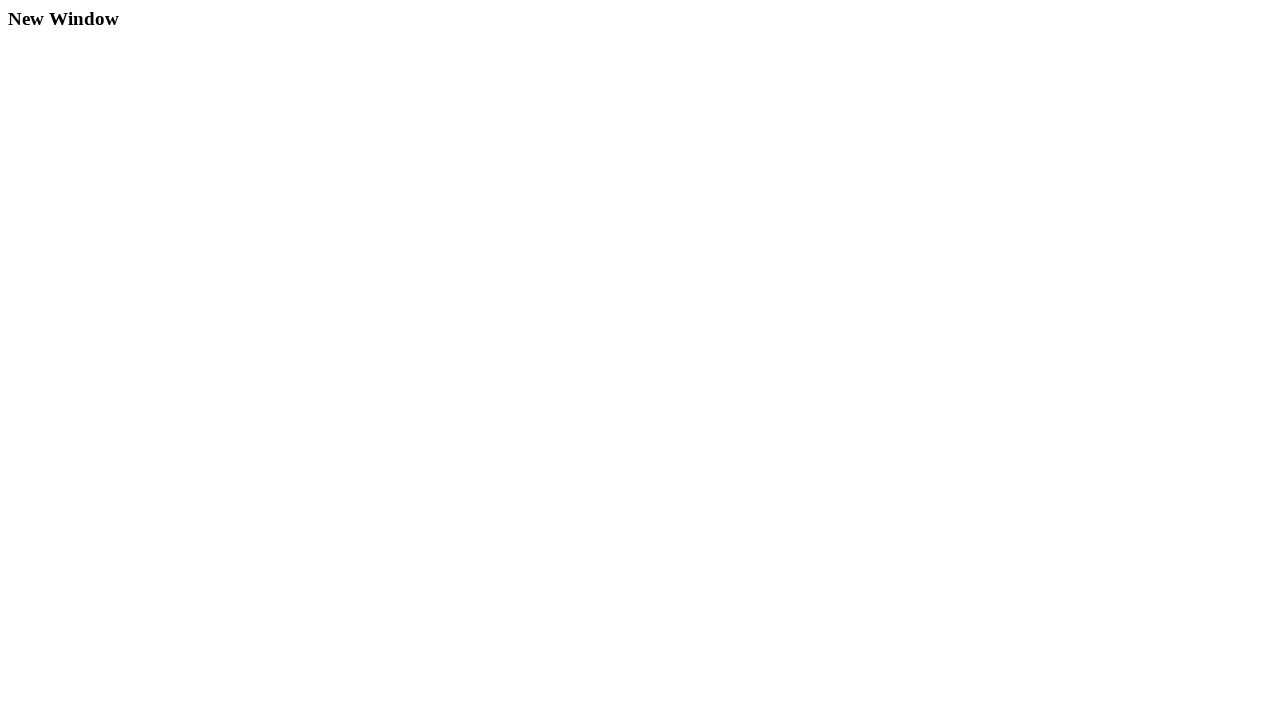

Closed the new tab
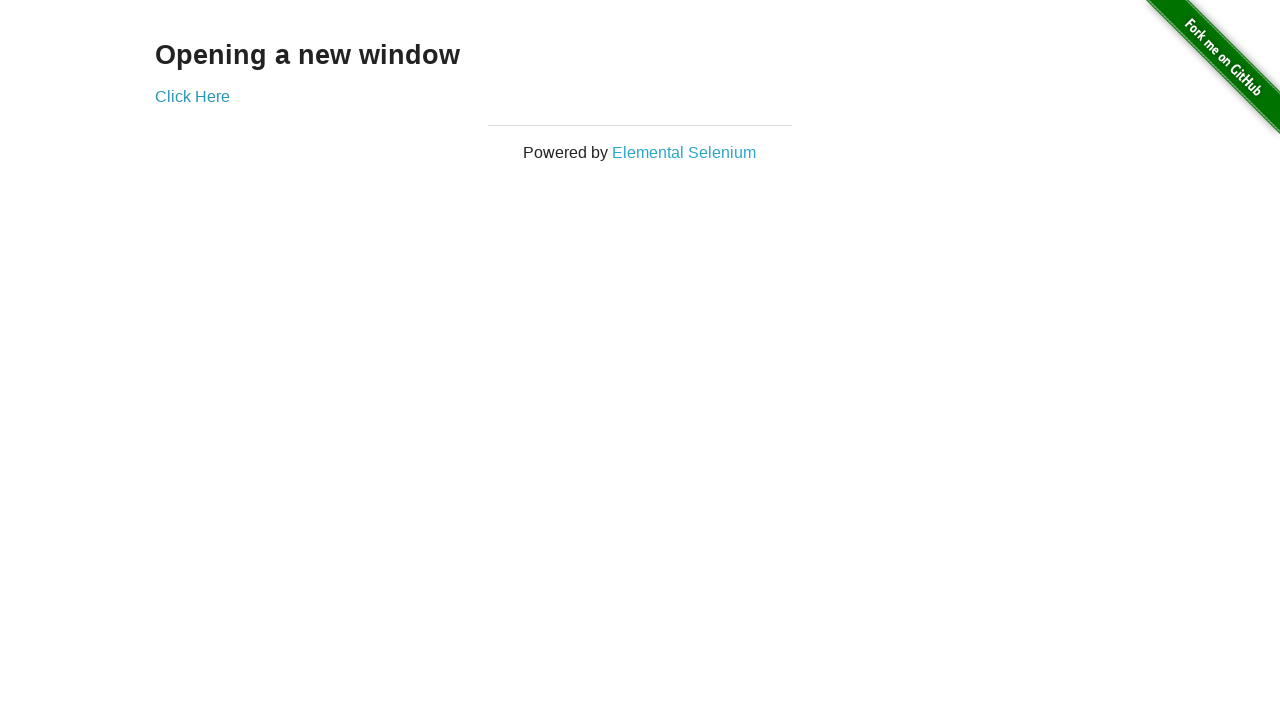

Verified original page still displays 'Click Here' link
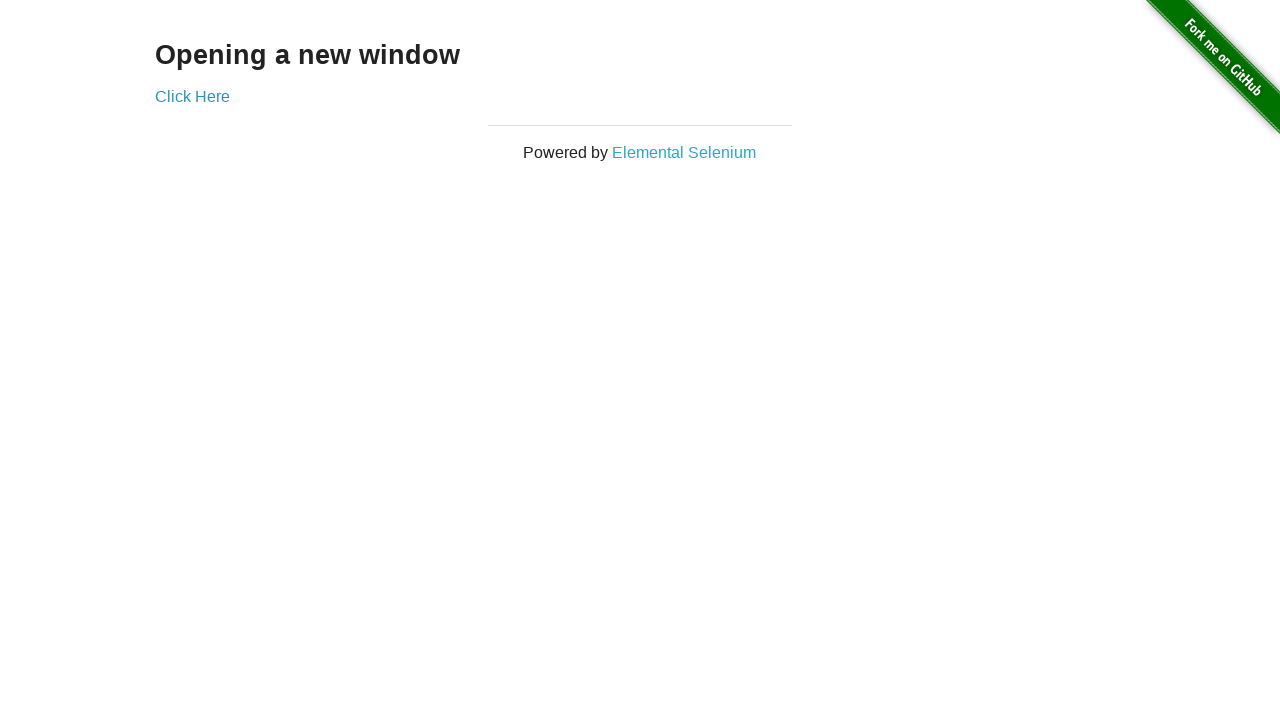

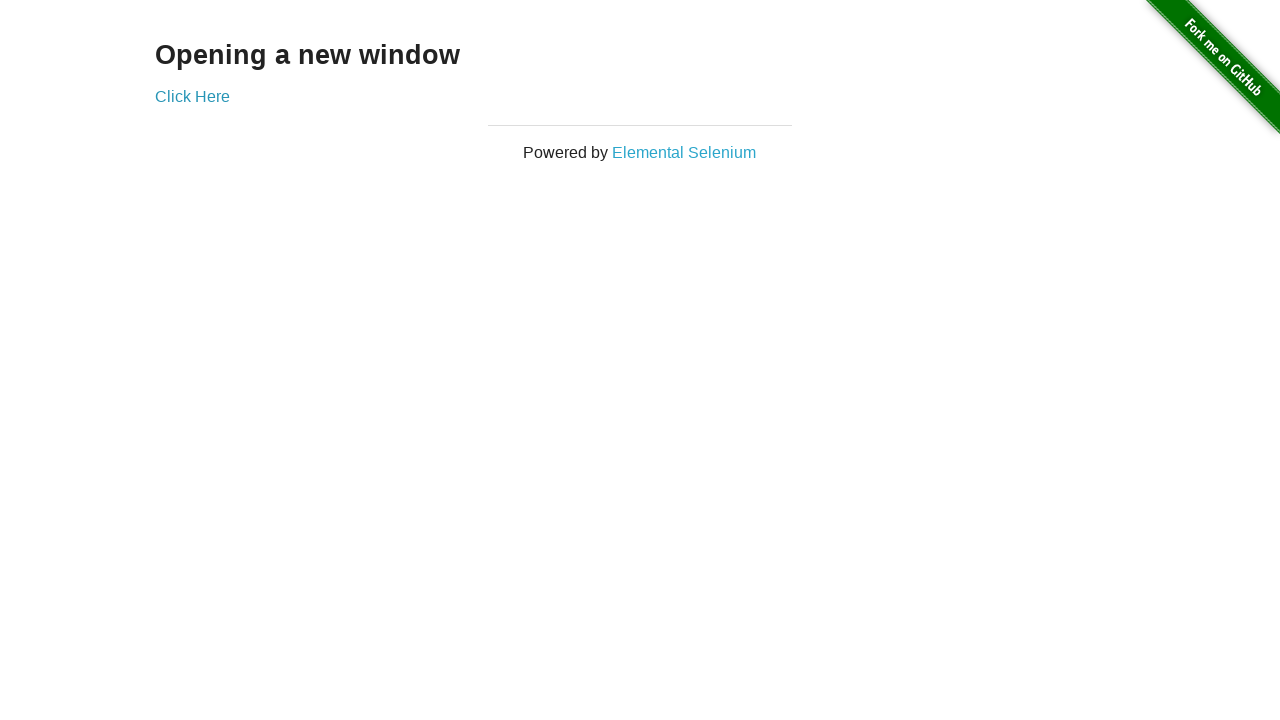